Tests that checkbox and label are hidden when editing a todo item

Starting URL: https://demo.playwright.dev/todomvc

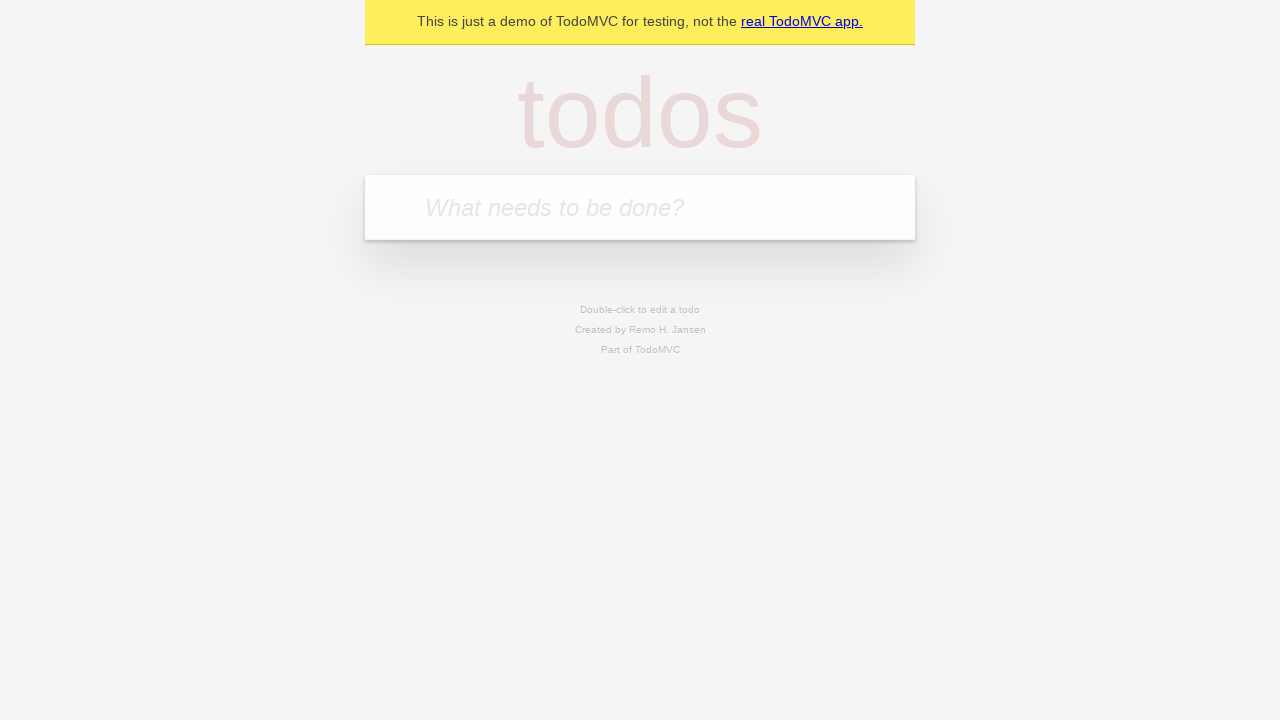

Filled todo input with 'buy some cheese' on internal:attr=[placeholder="What needs to be done?"i]
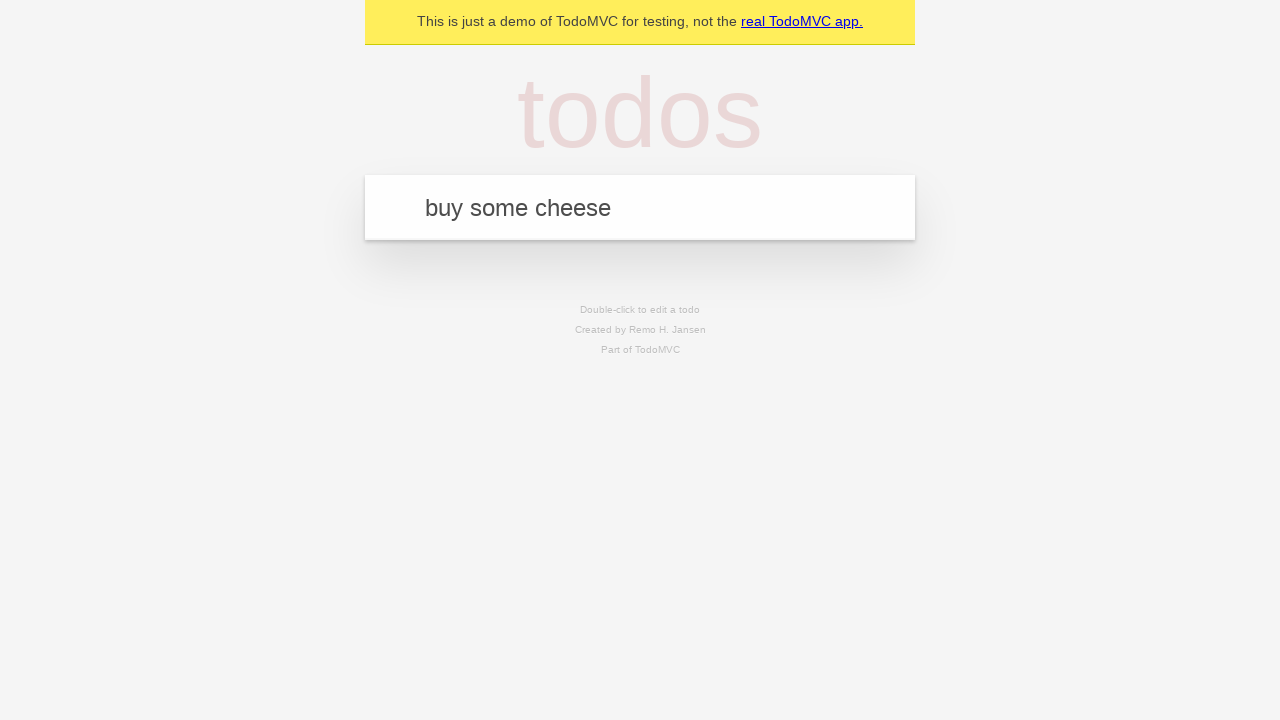

Pressed Enter to add todo 'buy some cheese' on internal:attr=[placeholder="What needs to be done?"i]
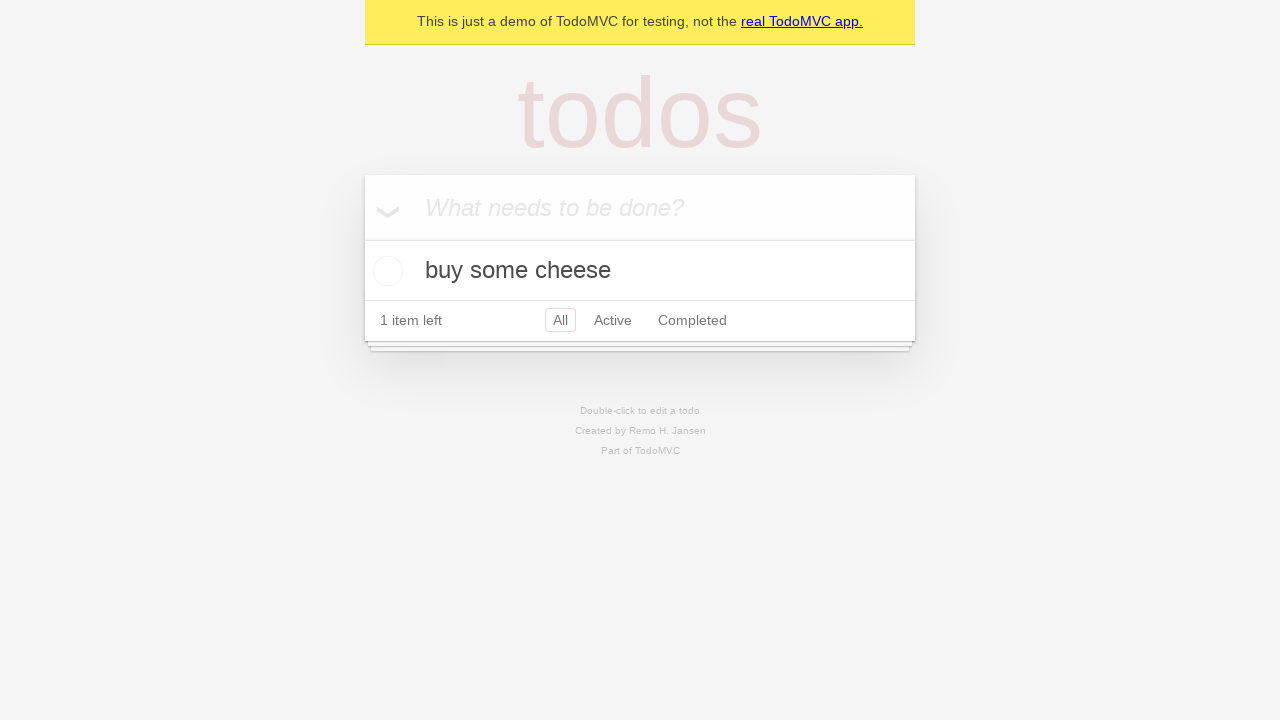

Filled todo input with 'feed the cat' on internal:attr=[placeholder="What needs to be done?"i]
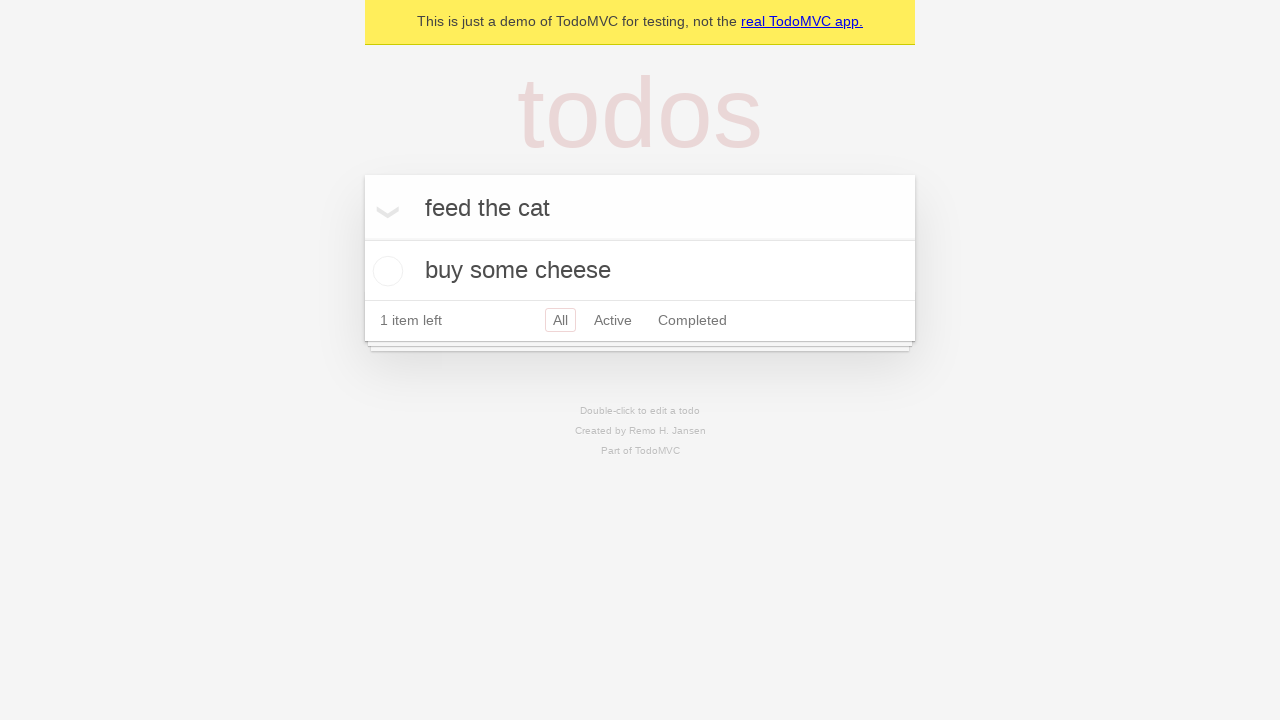

Pressed Enter to add todo 'feed the cat' on internal:attr=[placeholder="What needs to be done?"i]
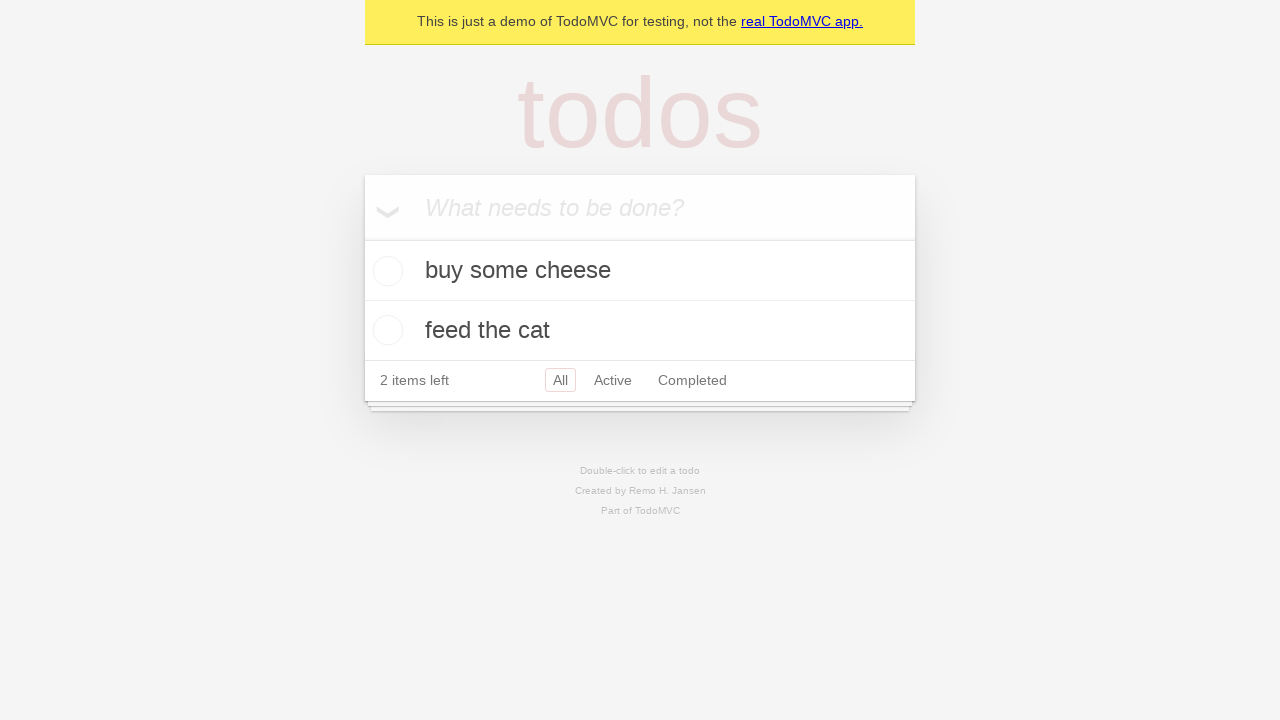

Filled todo input with 'book a doctors appointment' on internal:attr=[placeholder="What needs to be done?"i]
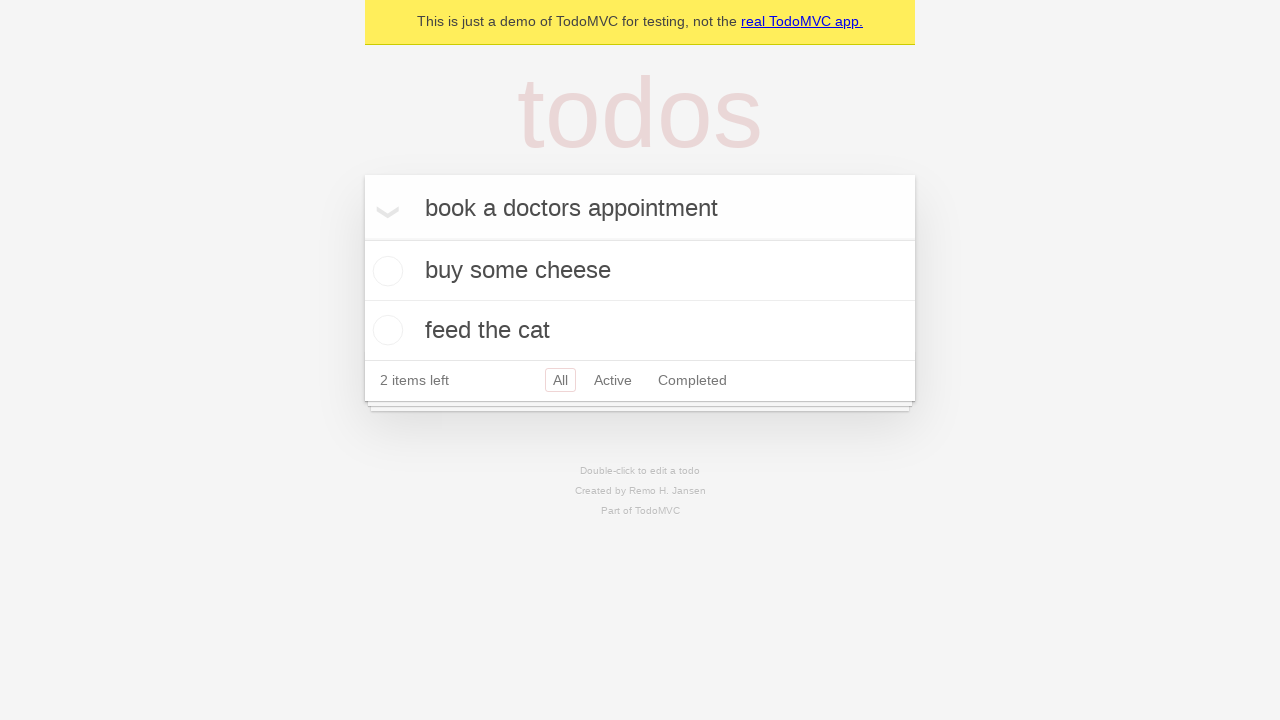

Pressed Enter to add todo 'book a doctors appointment' on internal:attr=[placeholder="What needs to be done?"i]
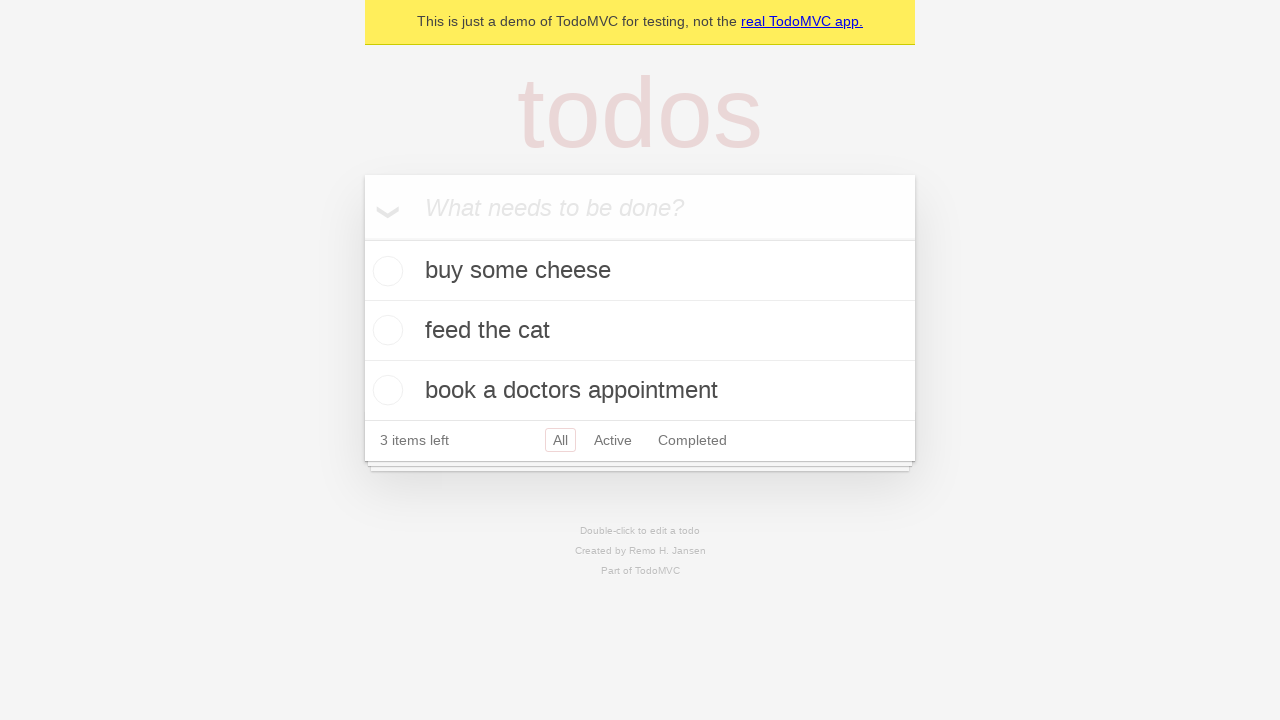

All 3 todos loaded successfully
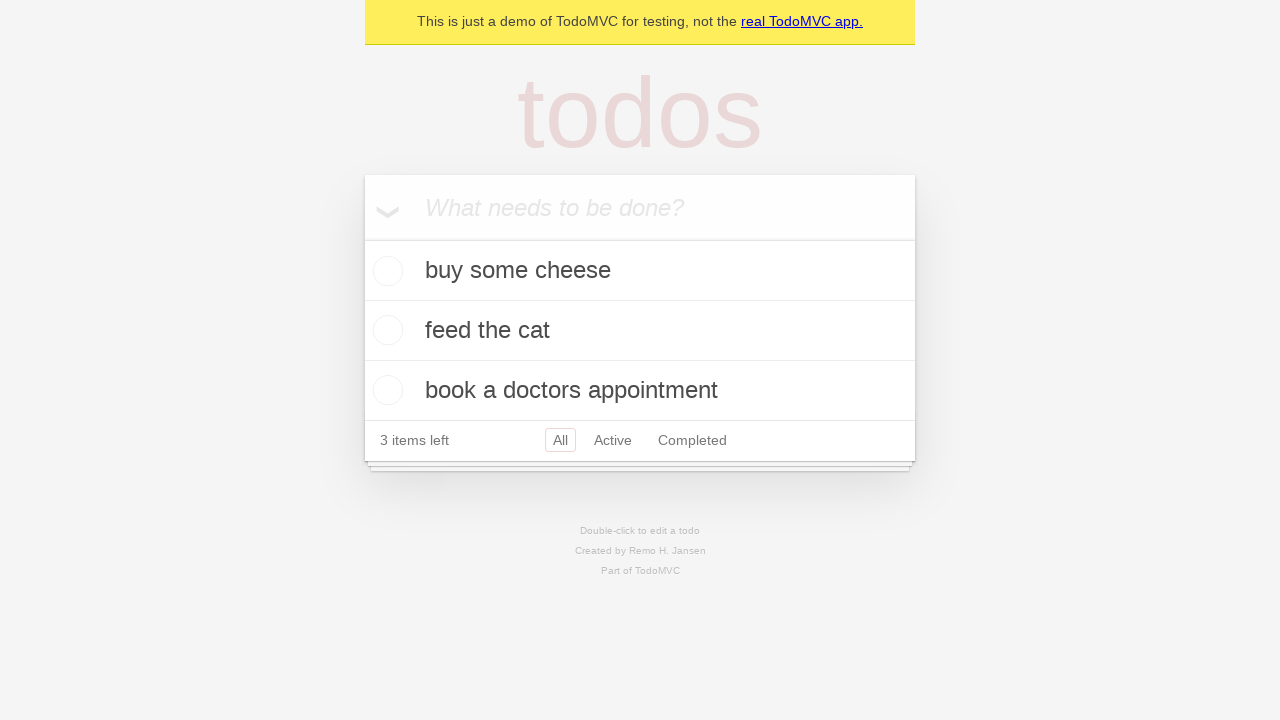

Double-clicked second todo item to enter edit mode at (640, 331) on internal:testid=[data-testid="todo-item"s] >> nth=1
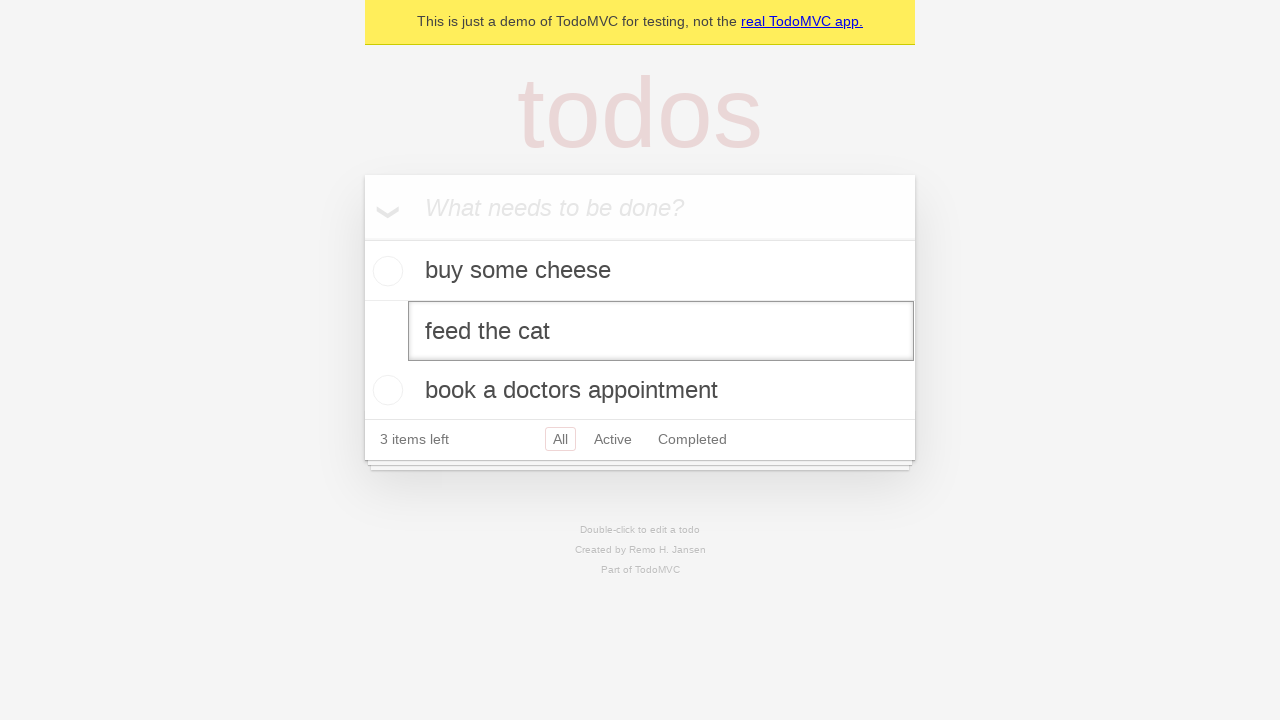

Edit textbox appeared for the todo item
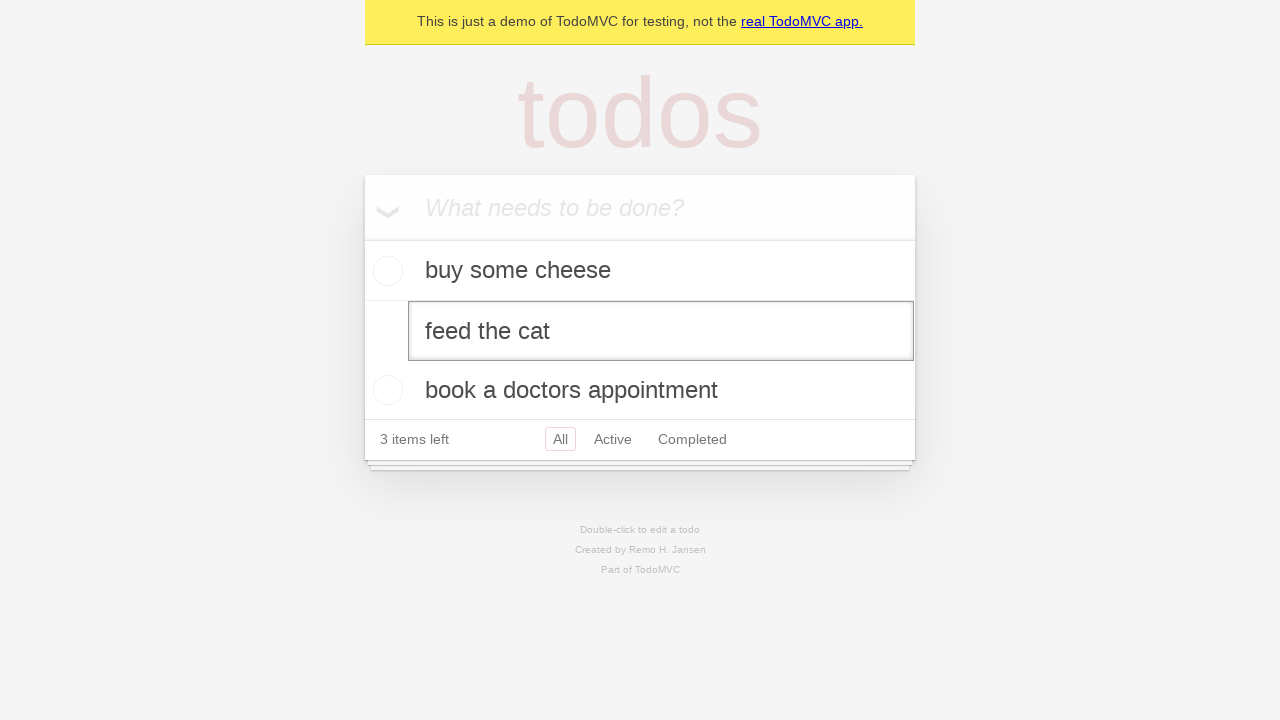

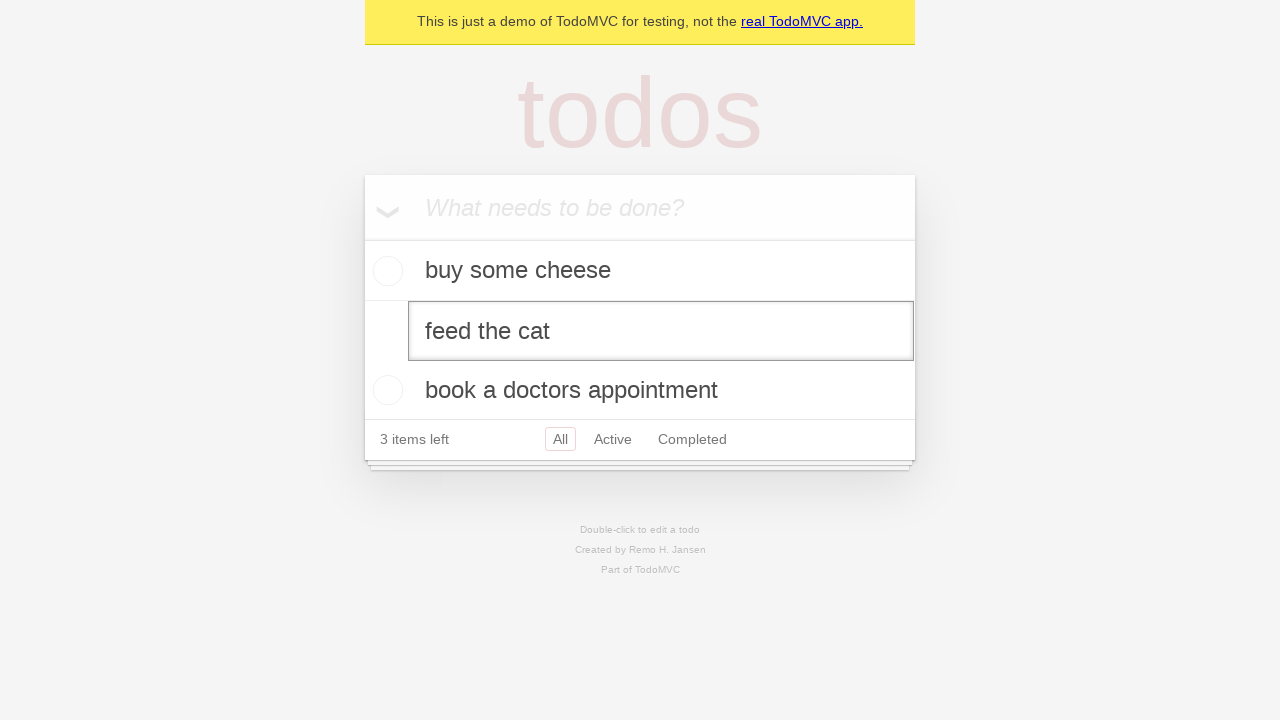